Tests iframe interaction by switching to an iframe on a demo page and entering text into an input field within the iframe.

Starting URL: http://demo.automationtesting.in/Frames.html

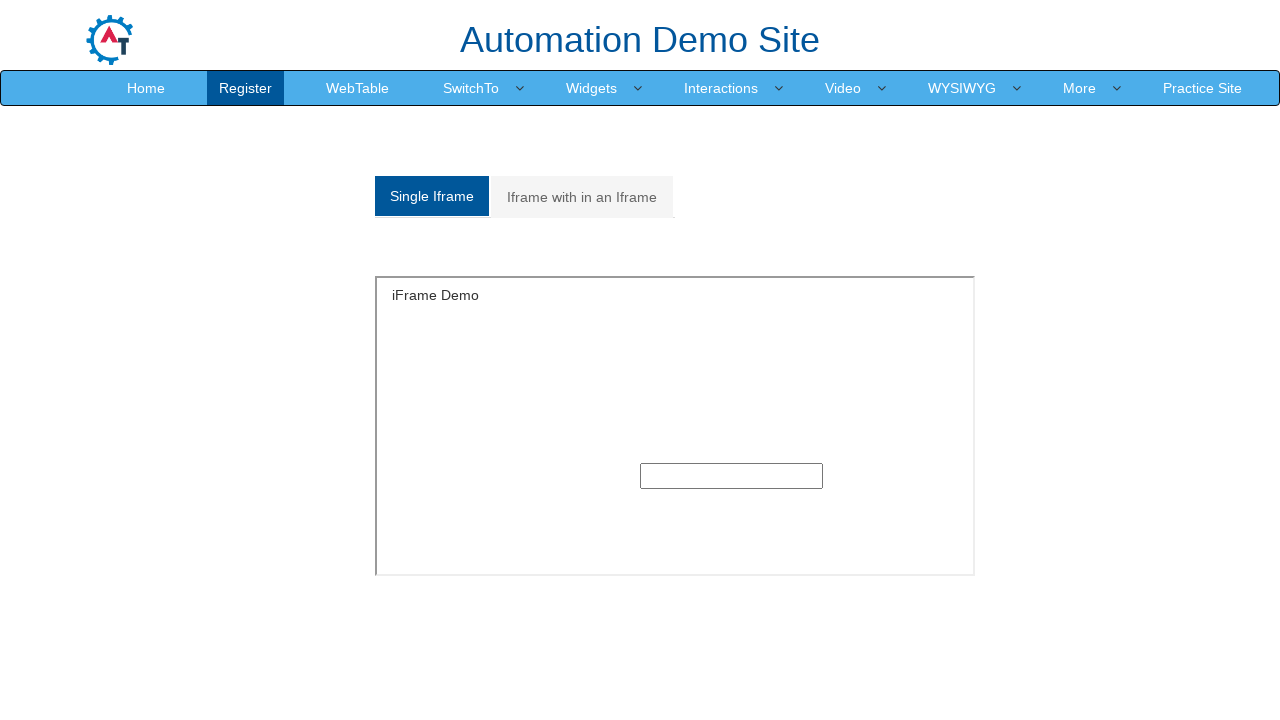

Waited for page content to load - row element visible
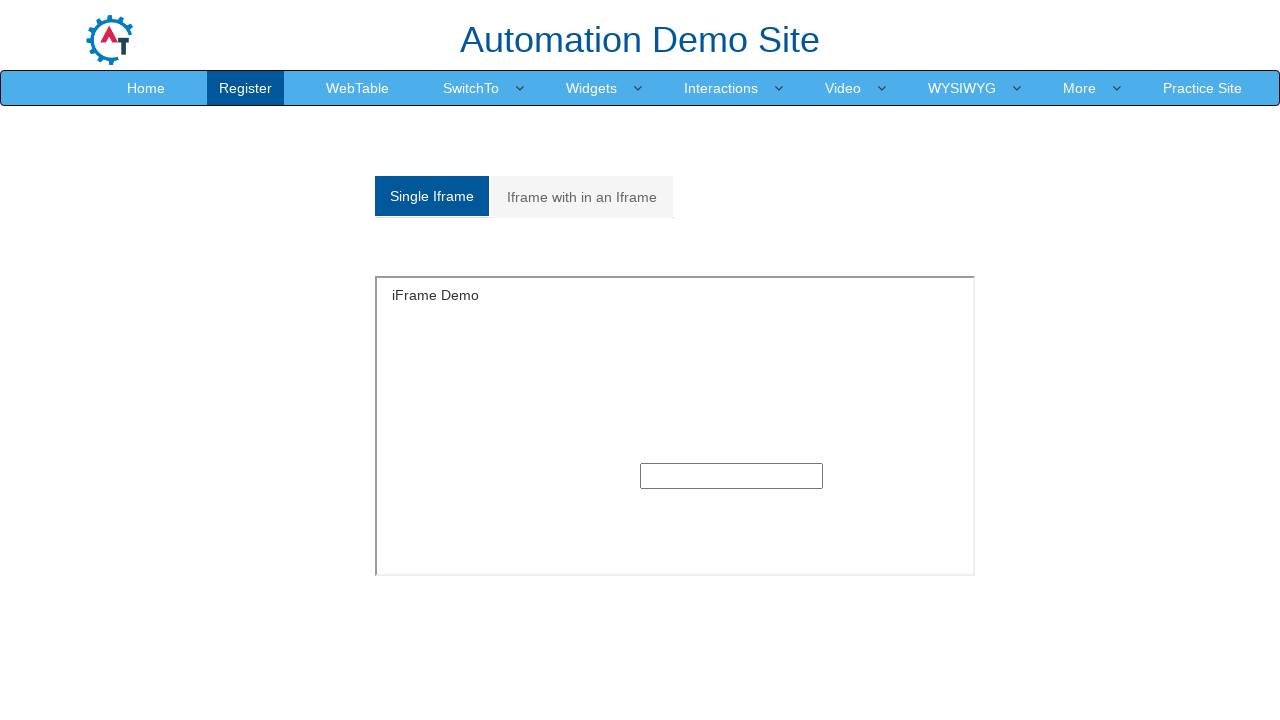

Located and selected the first iframe
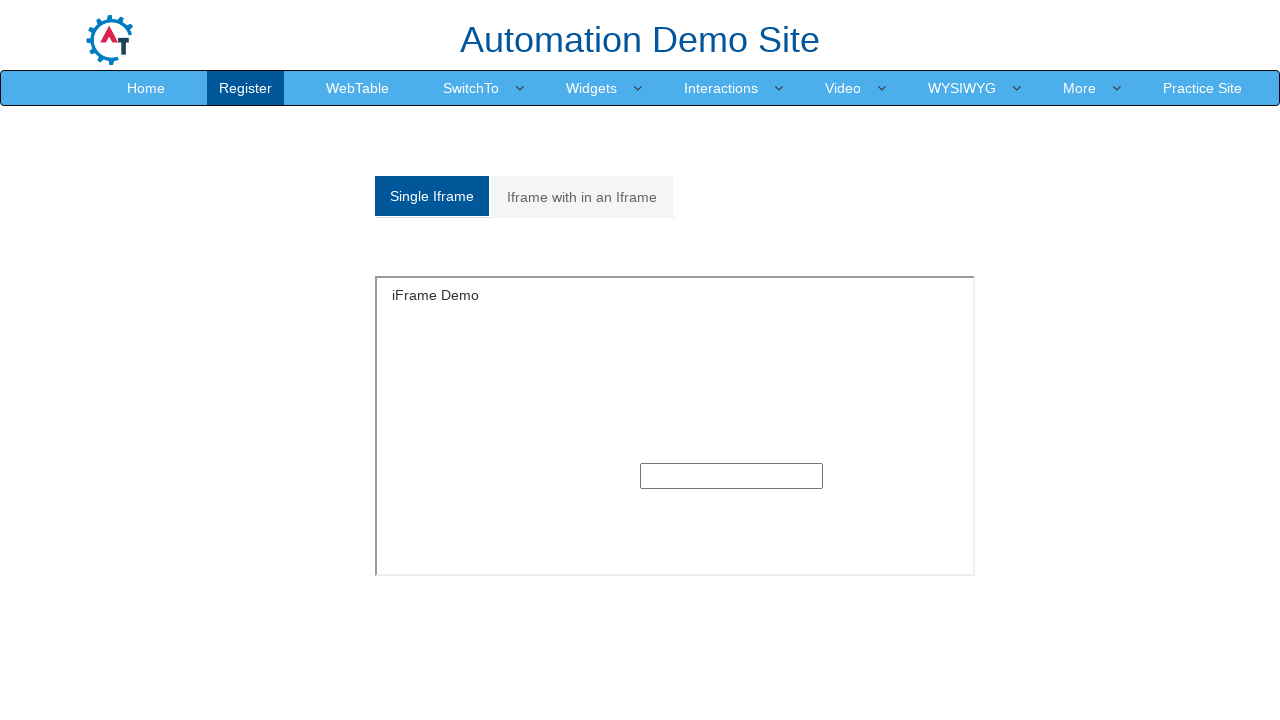

Filled input field inside iframe with 'samreen' on iframe >> nth=0 >> internal:control=enter-frame >> xpath=//div[@class='col-xs-6 
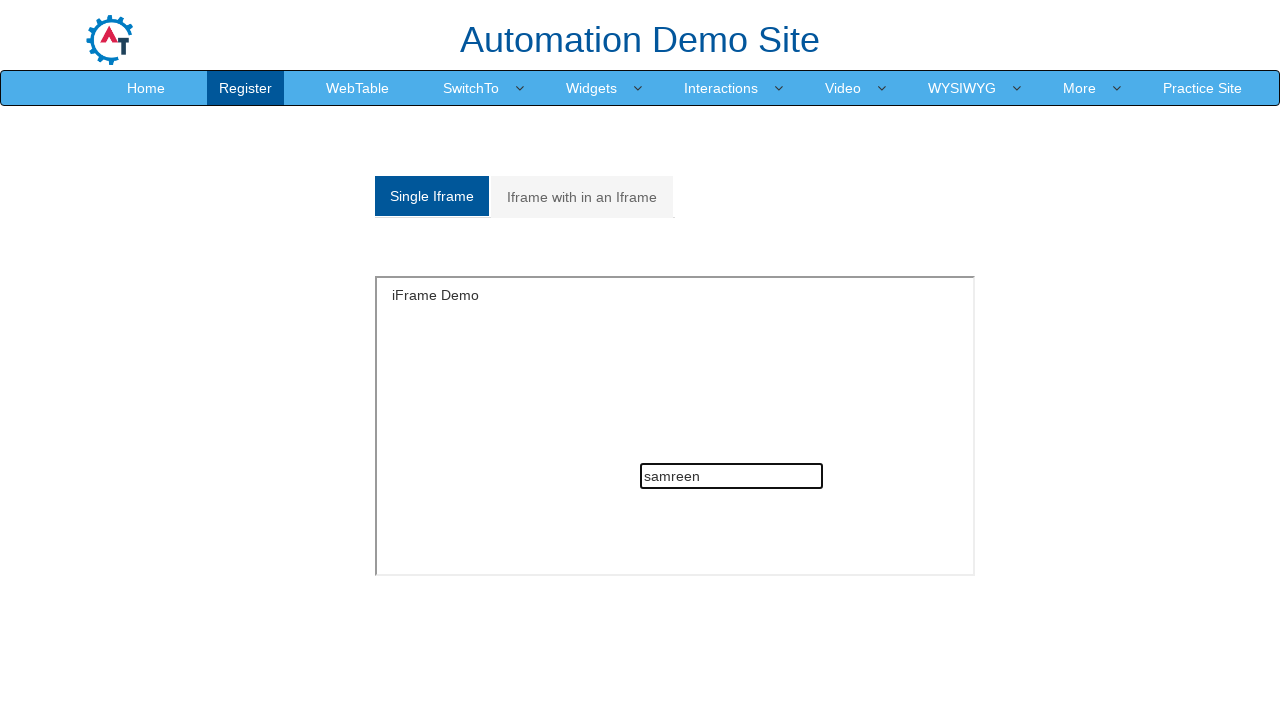

Waited for action to complete
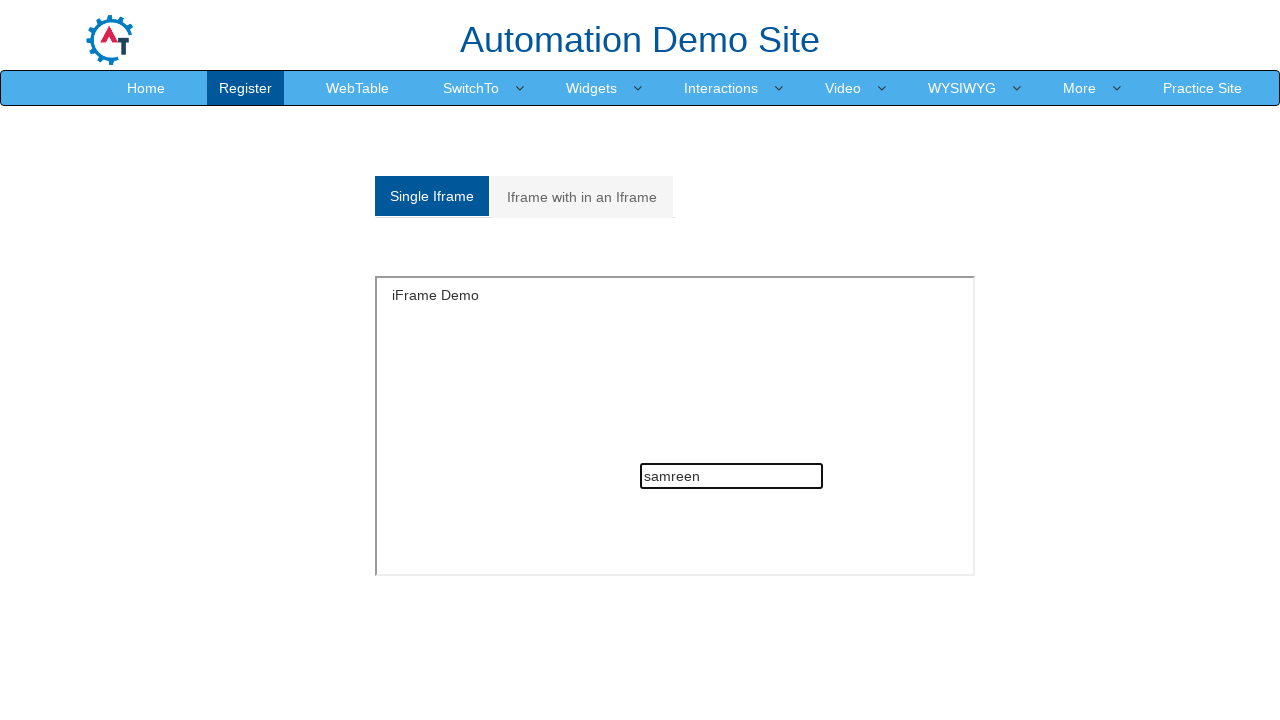

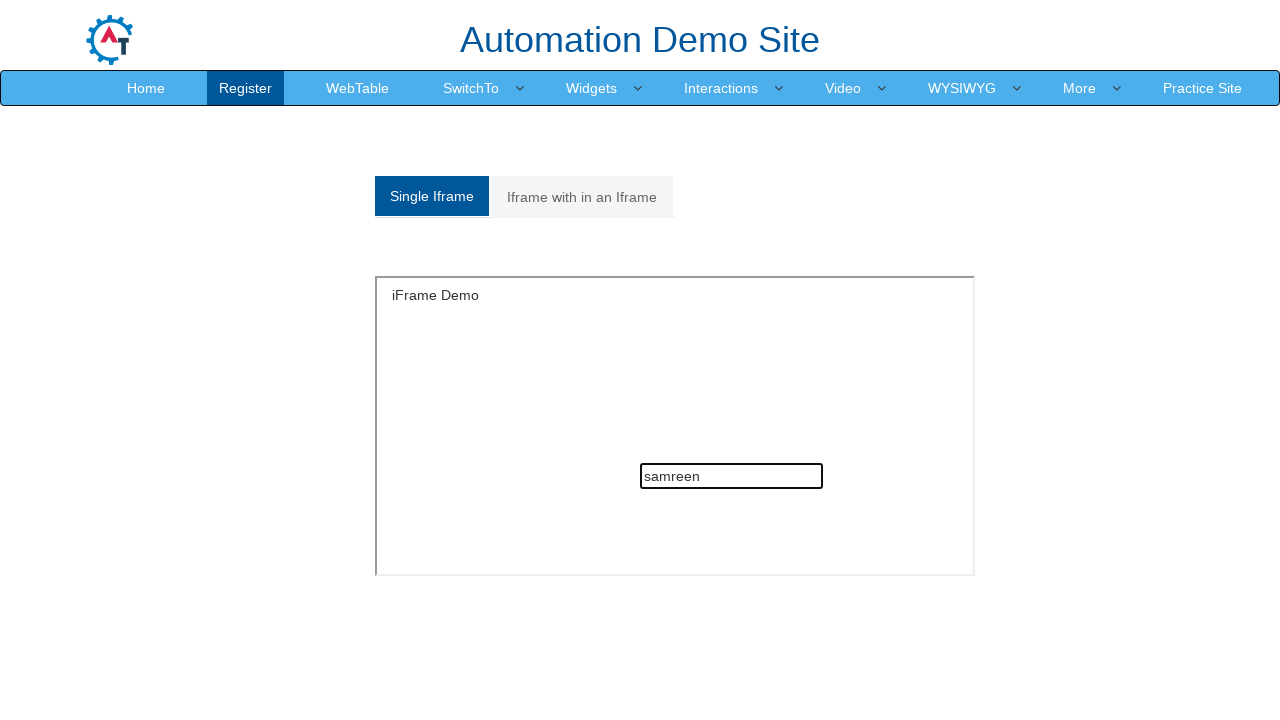